Tests iframe switching functionality by switching to an iframe and clicking a button that triggers a JavaScript confirm dialog

Starting URL: https://www.w3schools.com/js/tryit.asp?filename=tryjs_confirm

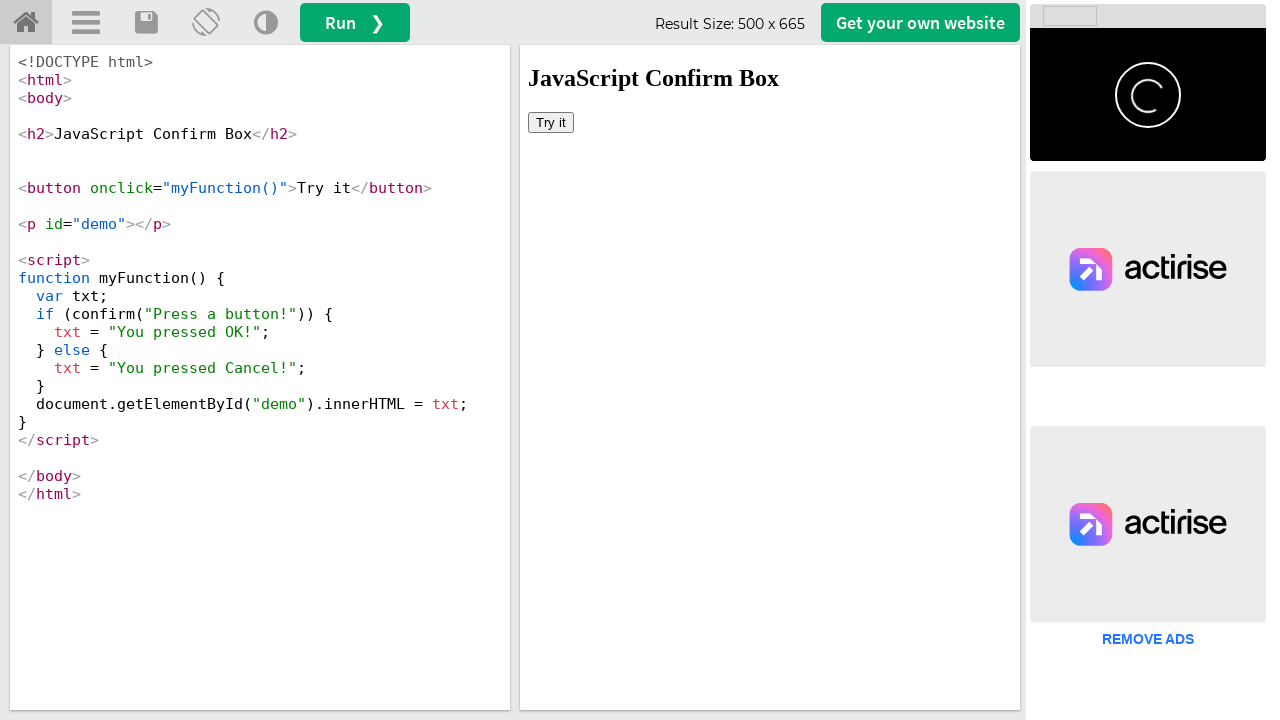

Located iframe with name 'iframeResult'
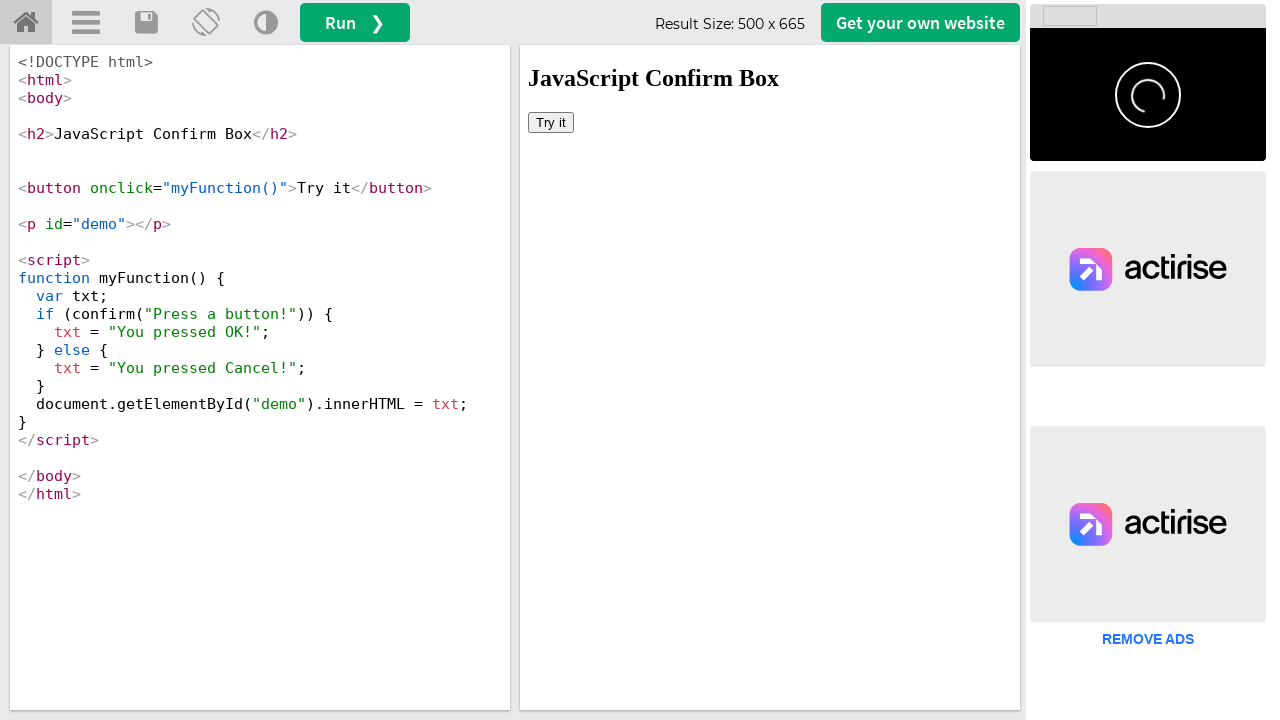

Clicked button inside iframe that triggers confirm dialog at (551, 122) on iframe[name='iframeResult'] >> internal:control=enter-frame >> button[onclick='m
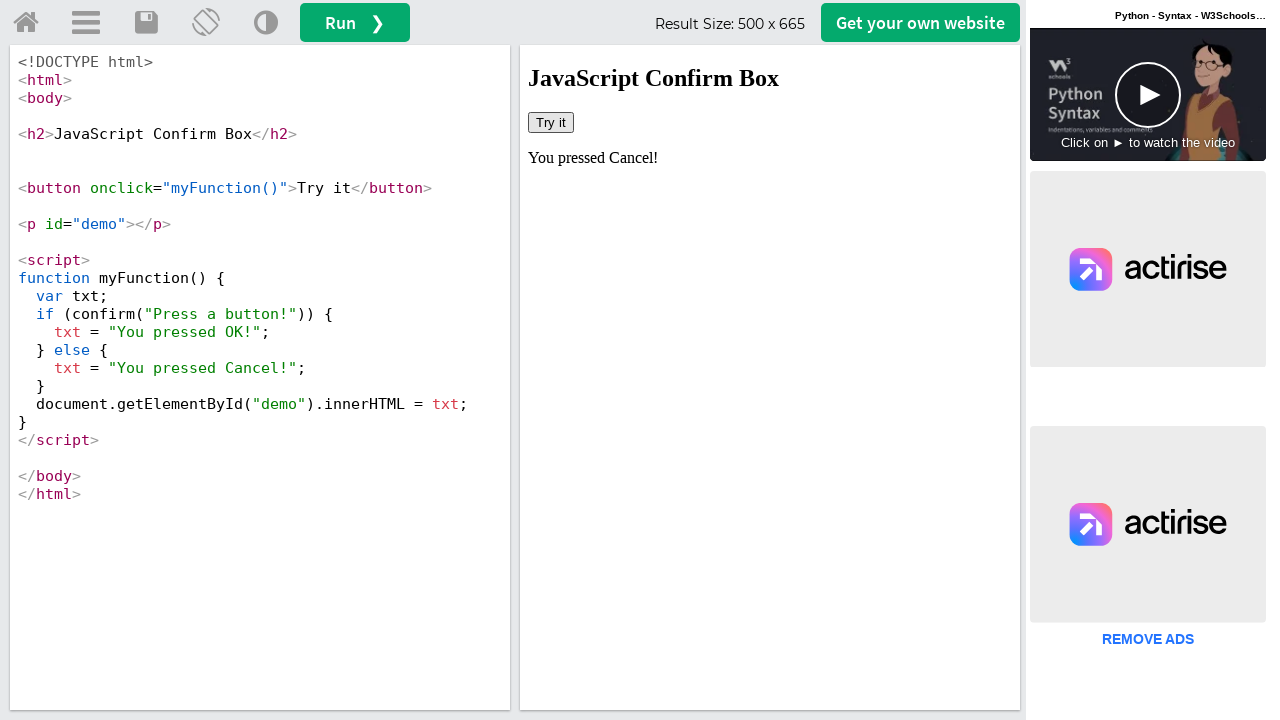

Set up dialog handler to accept confirm dialogs
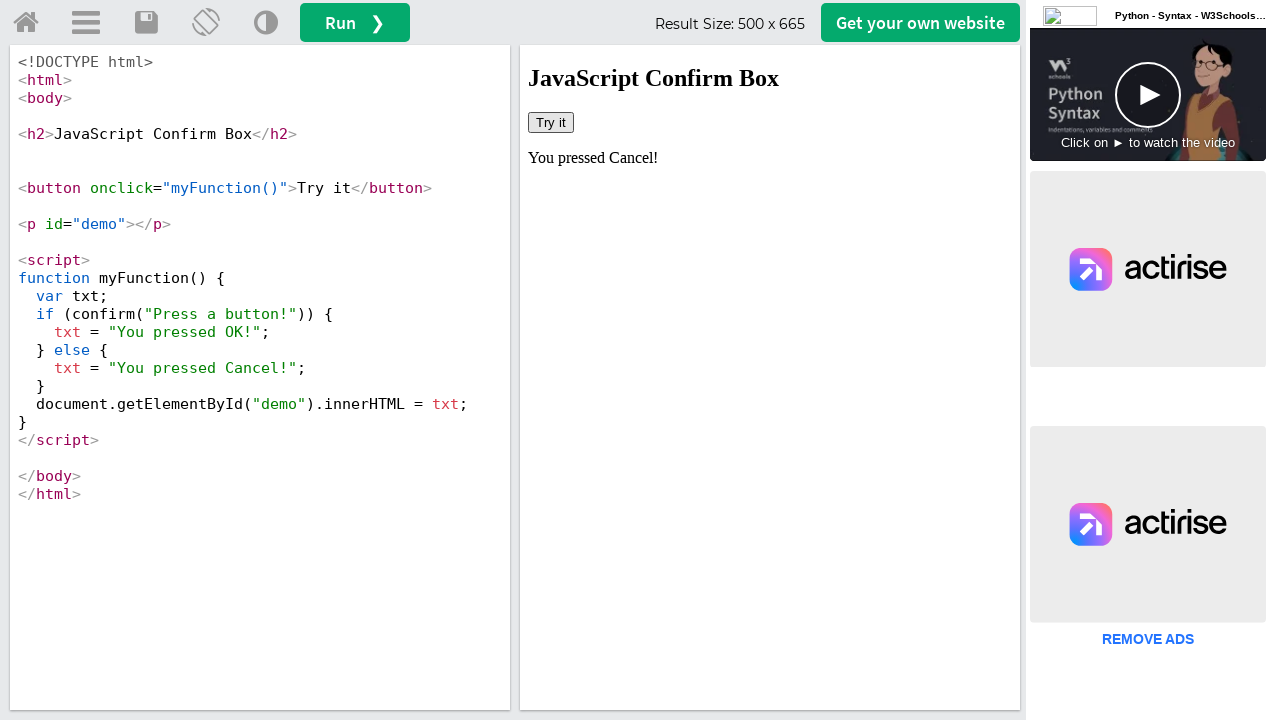

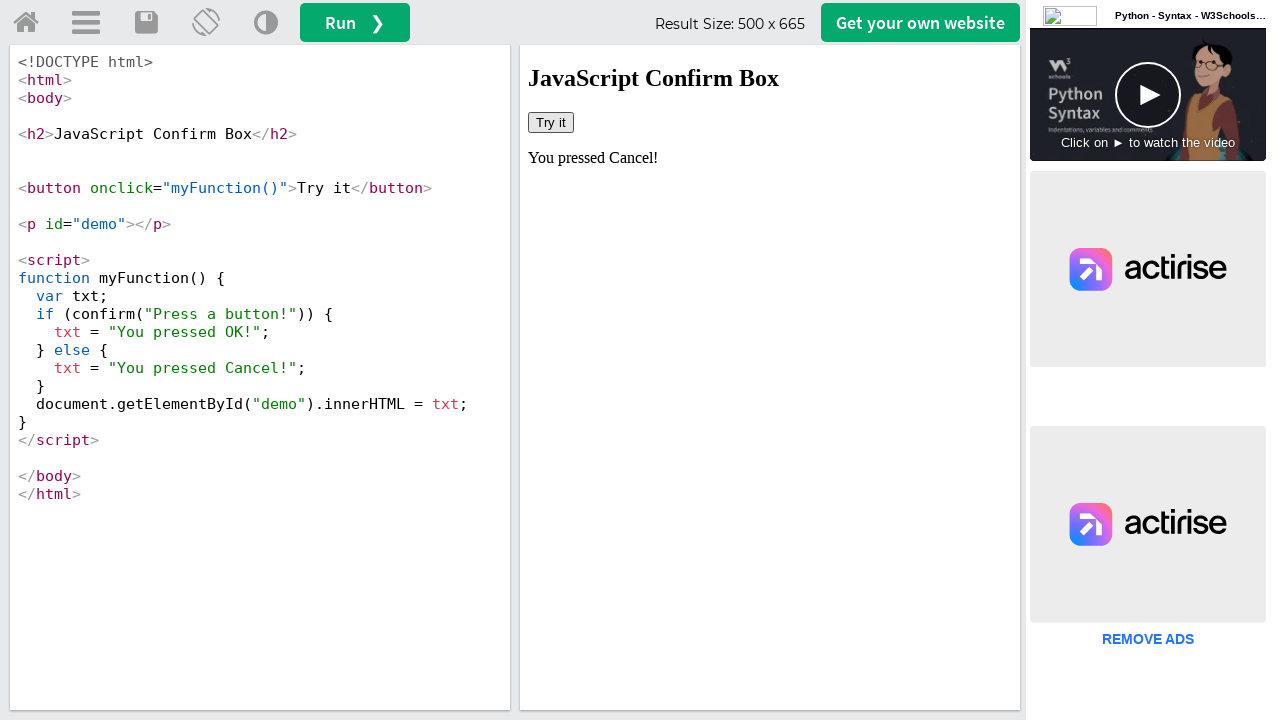